Tests entering a source city in the bus booking form on APSRTC website

Starting URL: https://www.apsrtconline.in/

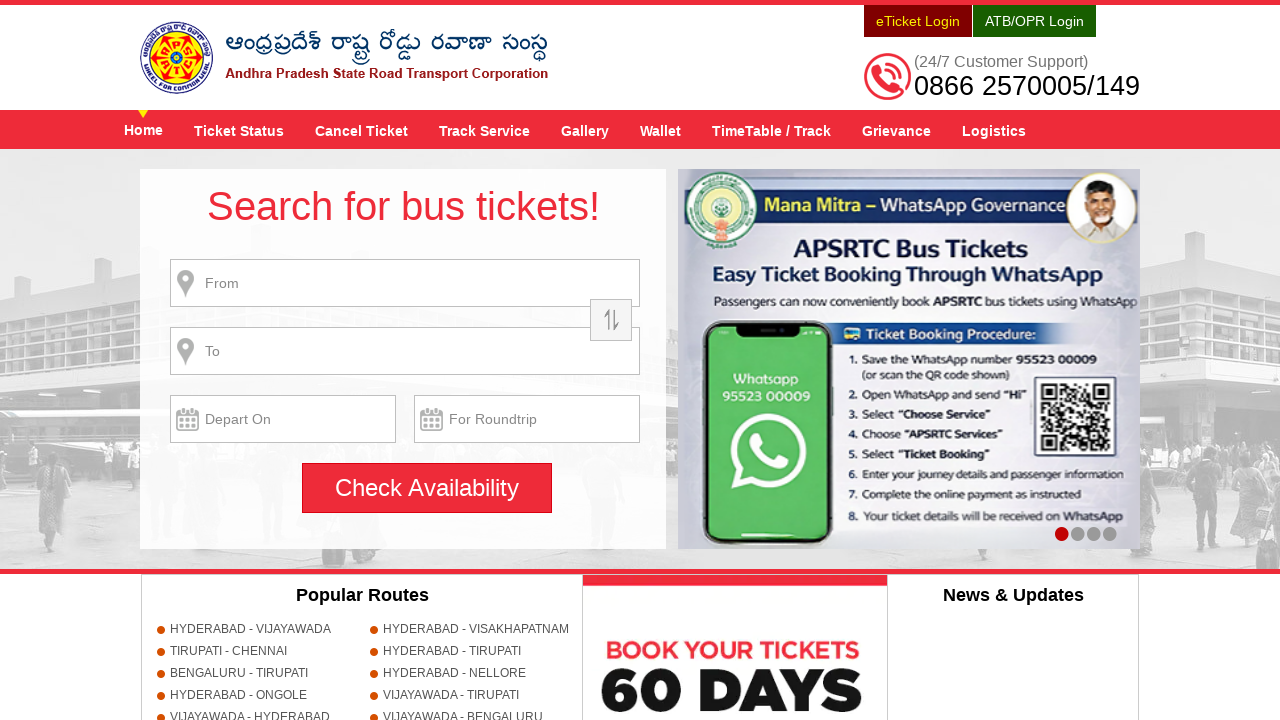

Entered 'HYDERABAD' as source city in the from place field using relative XPath on //*[@id='fromPlaceName']
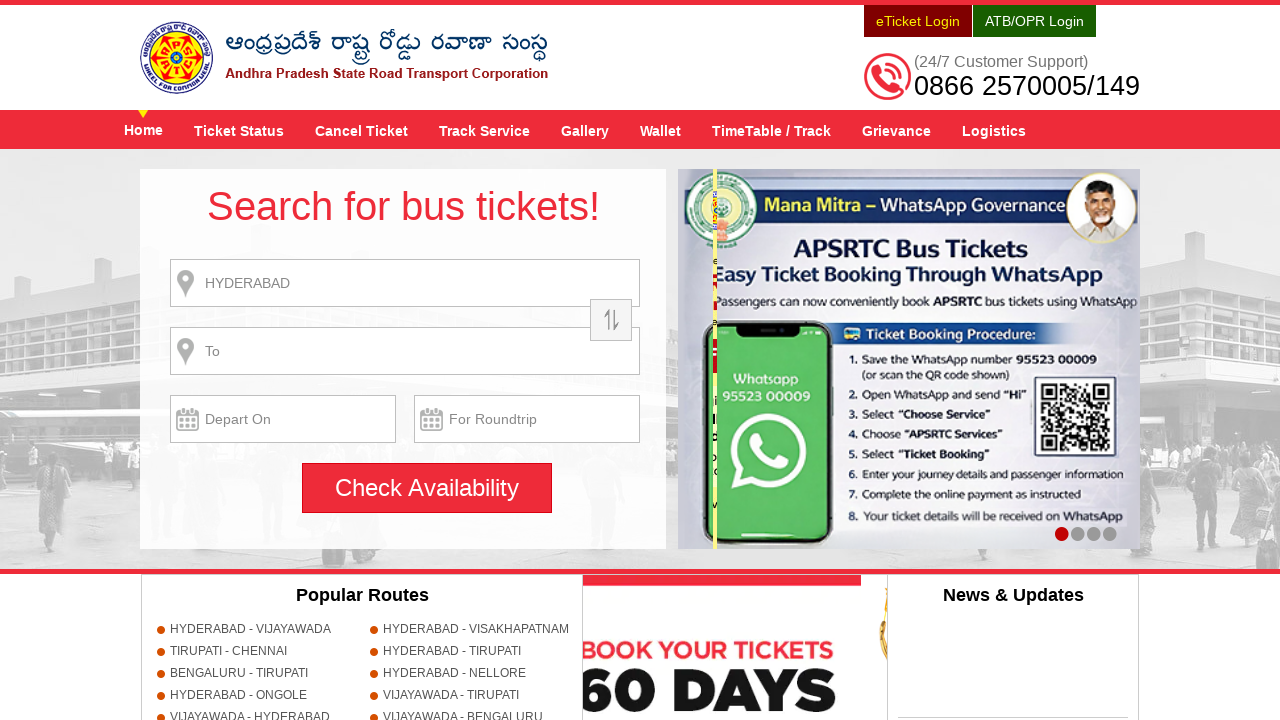

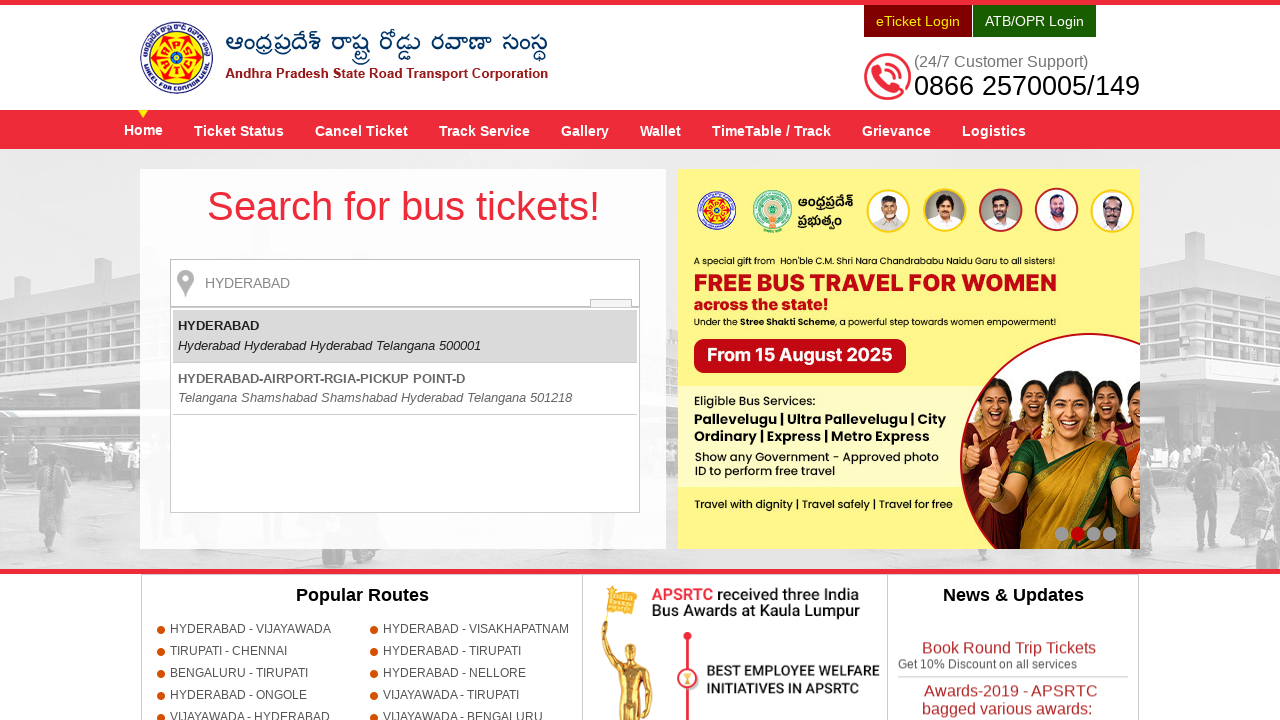